Places an order by navigating to cart, filling out purchase form with customer details

Starting URL: https://www.demoblaze.com/

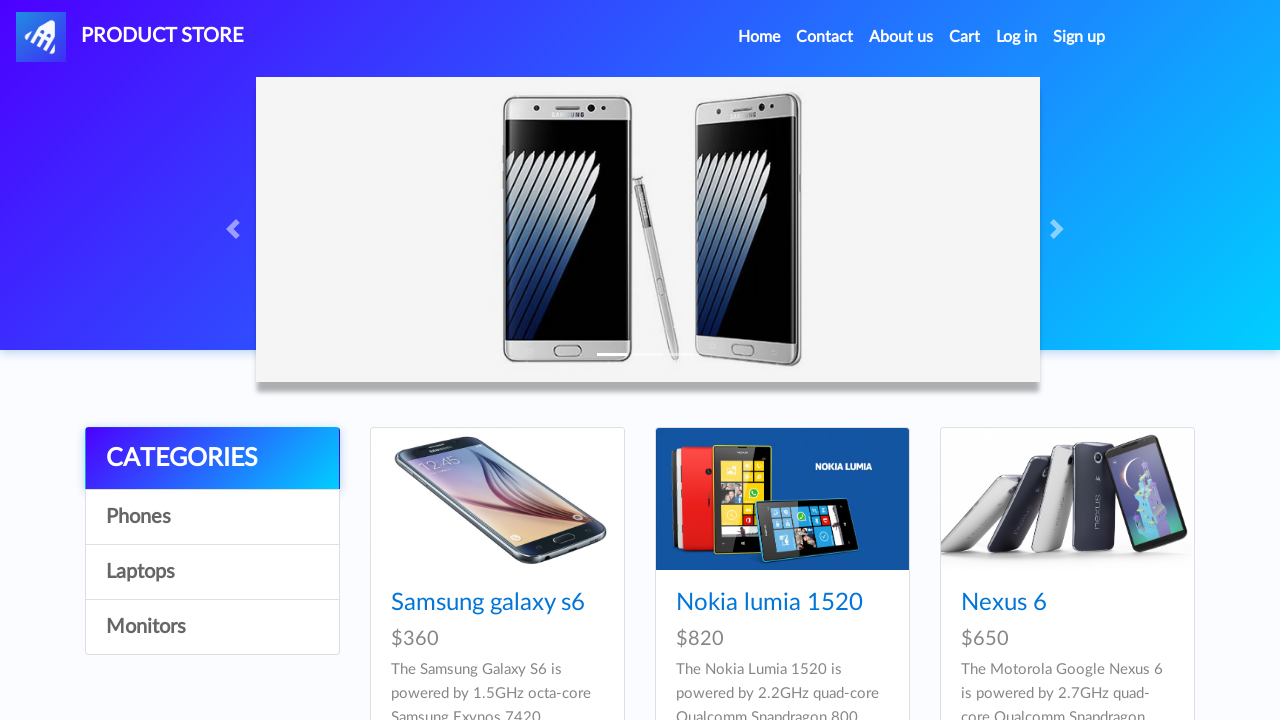

Clicked on Cart link to navigate to shopping cart at (965, 37) on xpath=//a[text()='Cart']
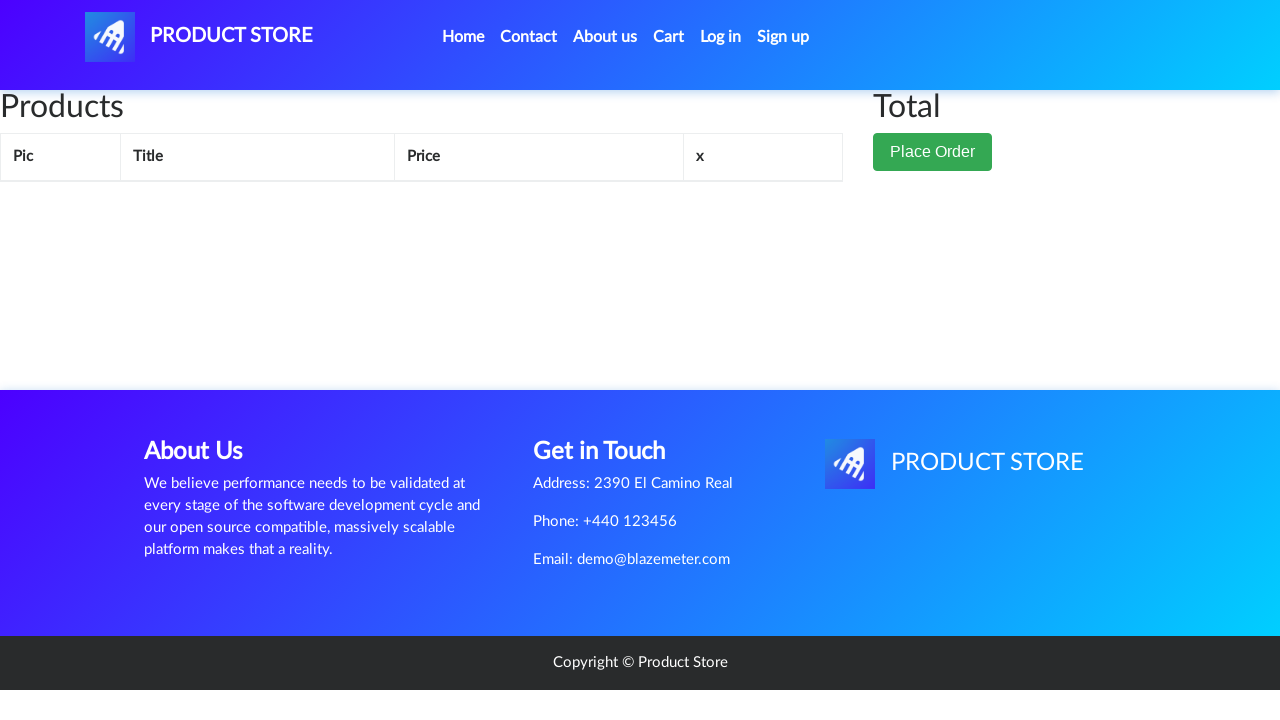

Clicked Place Order button to initiate checkout at (933, 152) on xpath=//button[text()='Place Order']
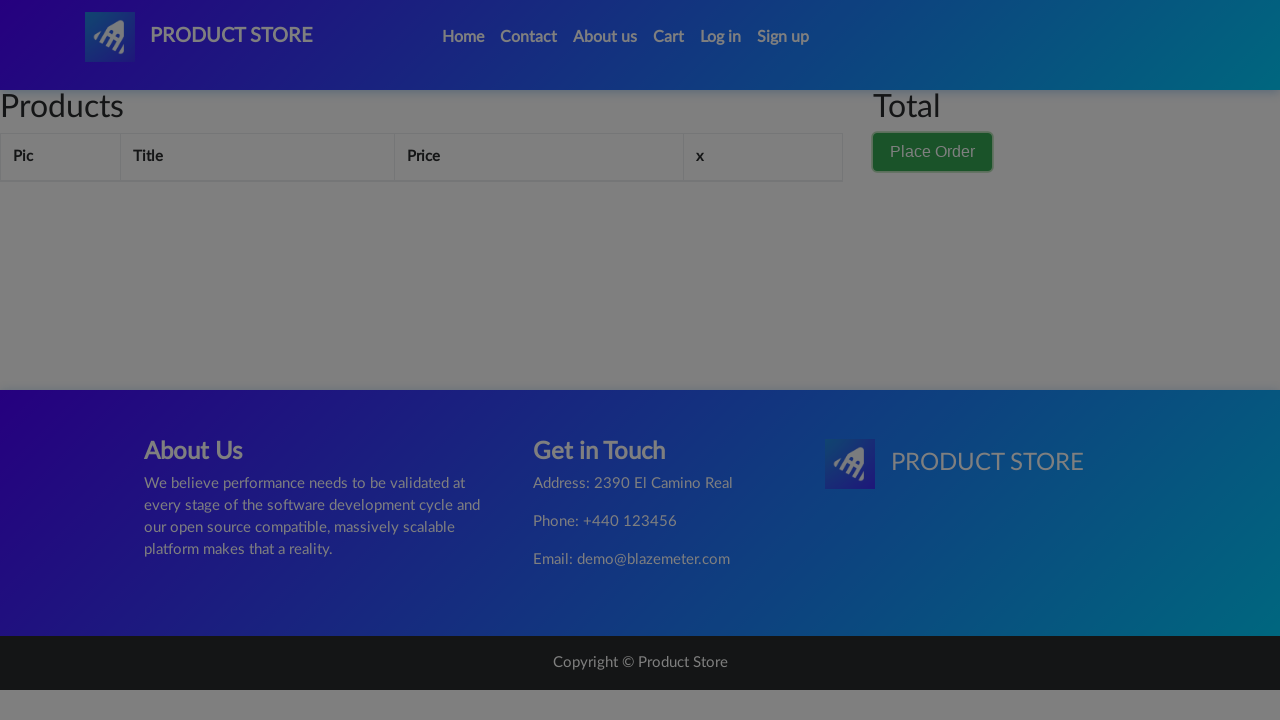

Filled name field with 'John Smith' on xpath=//input[@id='name']
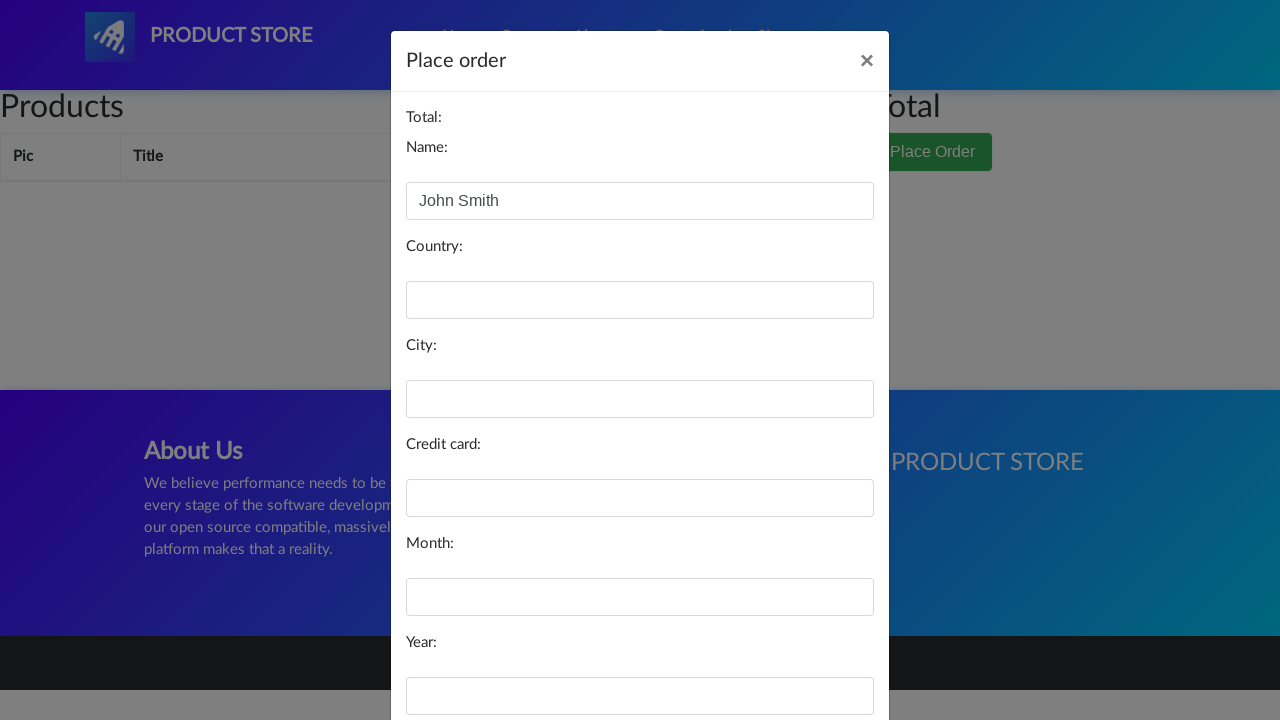

Filled country field with 'United States' on xpath=//input[@id='country']
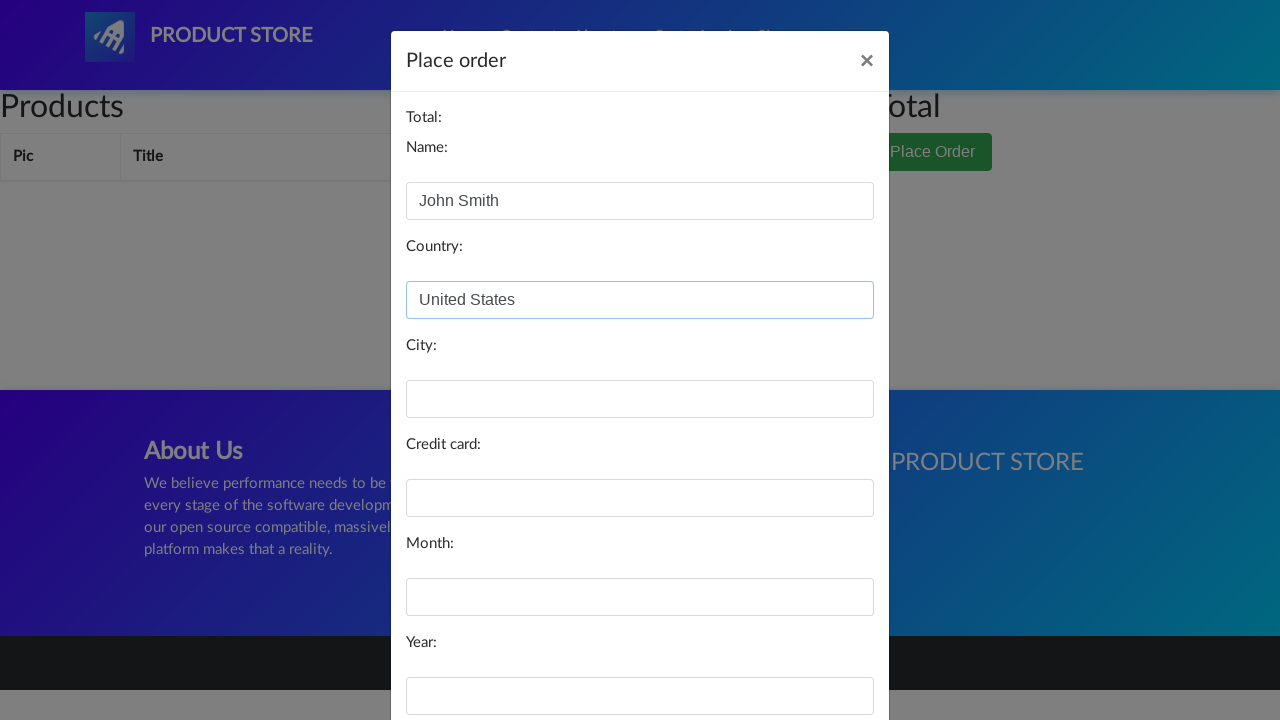

Filled city field with 'New York' on xpath=//input[@id='city']
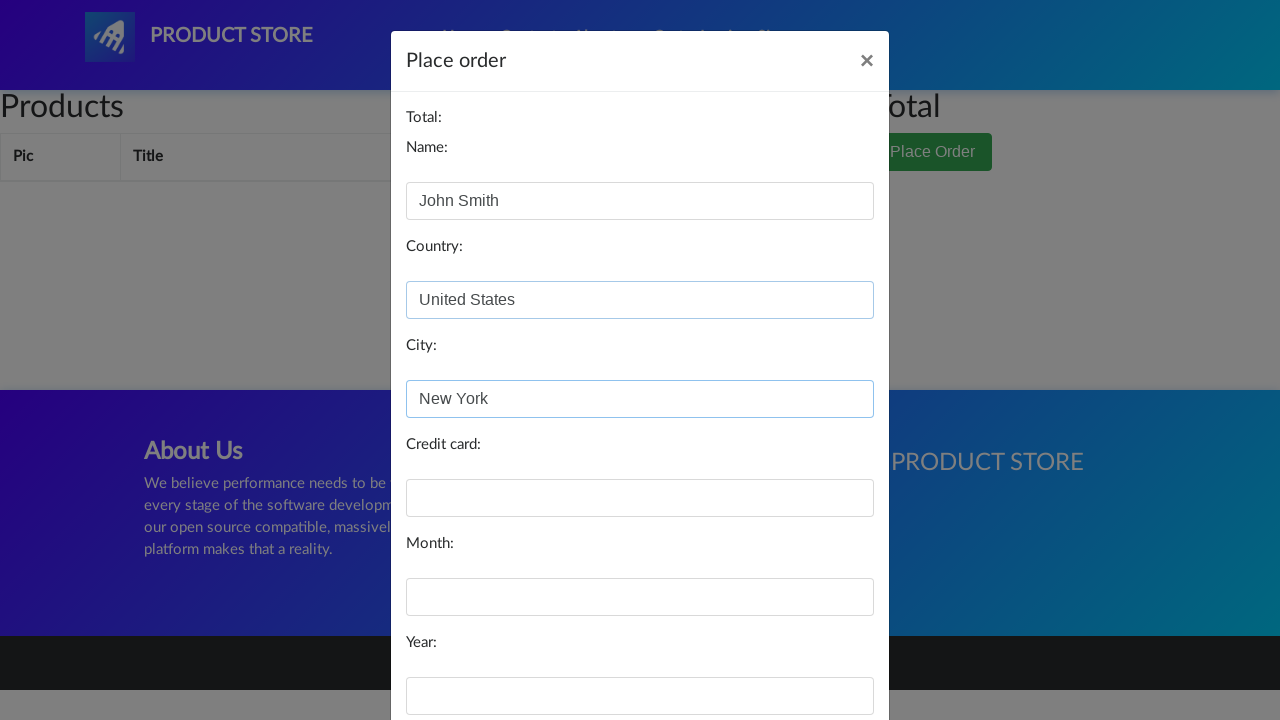

Filled card number field with test card number on xpath=//input[@id='card']
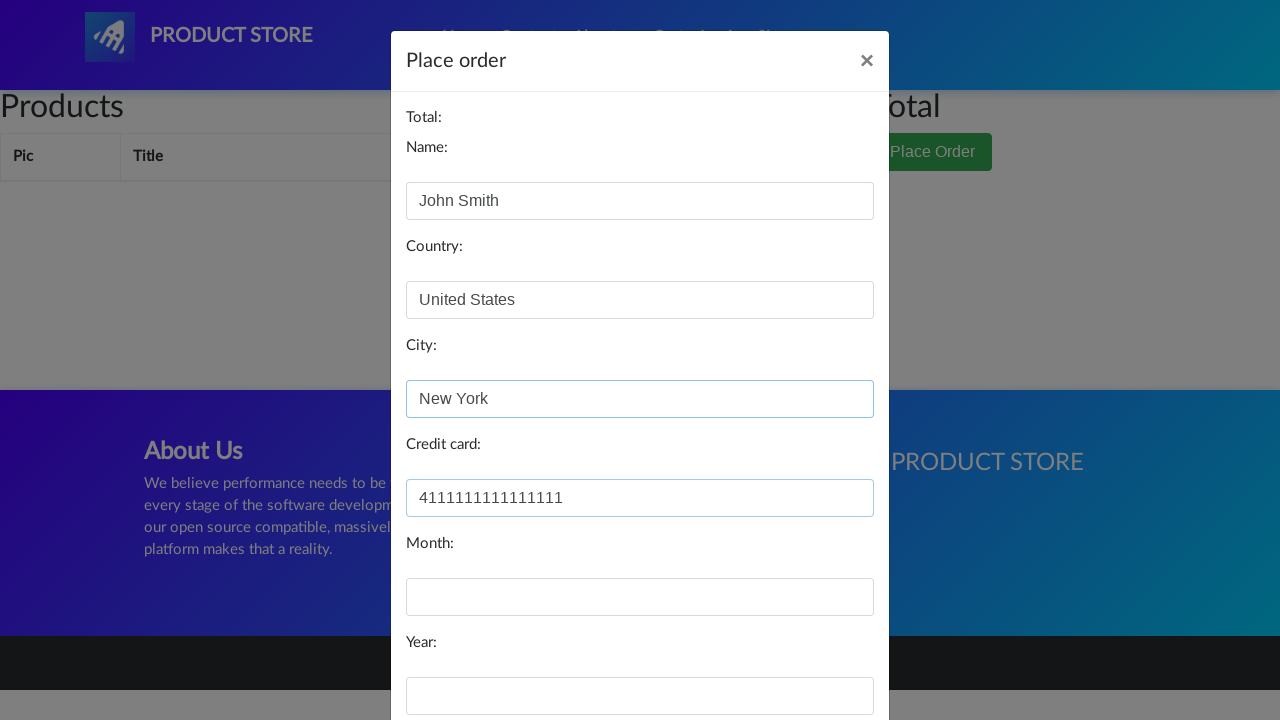

Filled expiration month field with '12' on xpath=//input[@id='month']
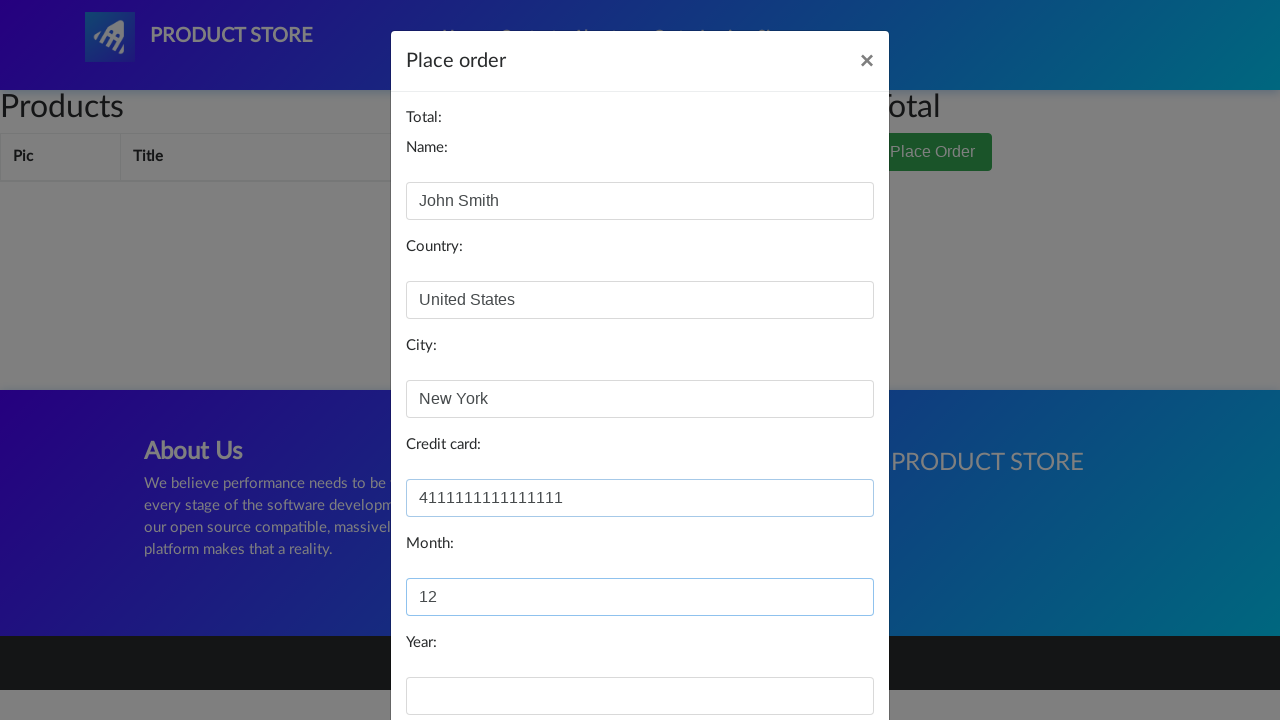

Filled expiration year field with '2025' on xpath=//input[@id='year']
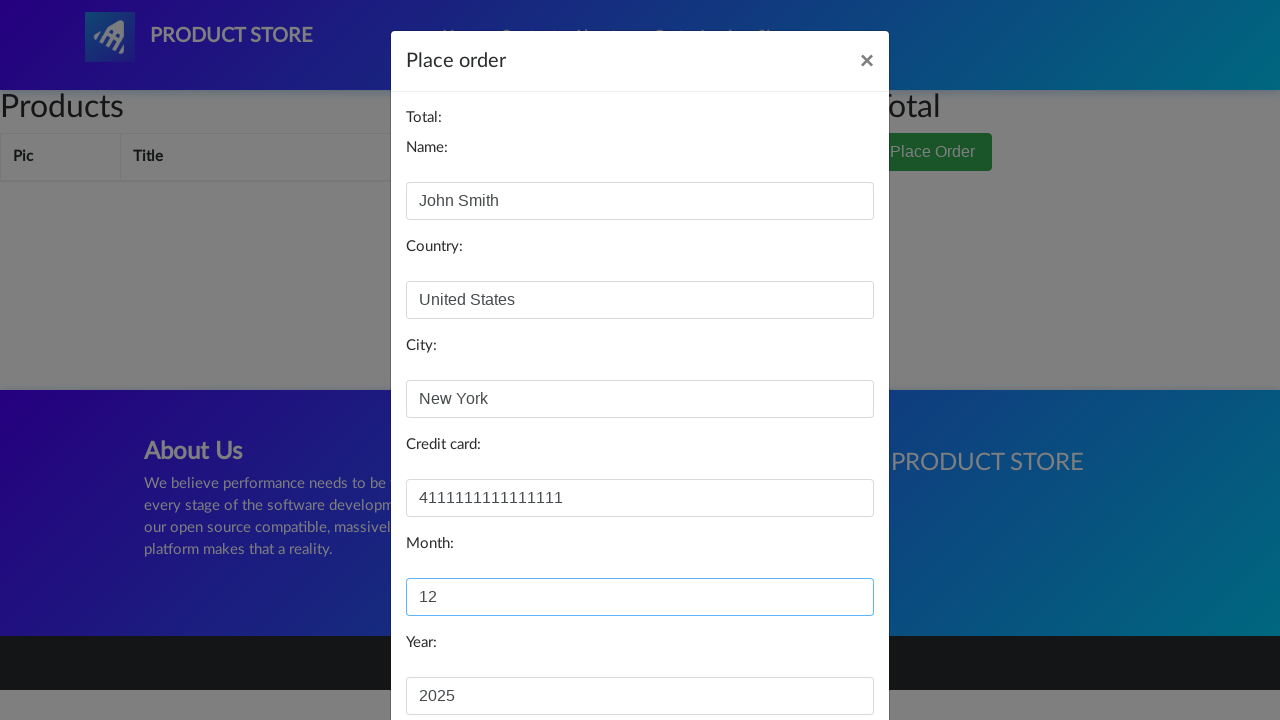

Clicked Purchase button to complete the order at (823, 655) on xpath=//button[text()='Purchase']
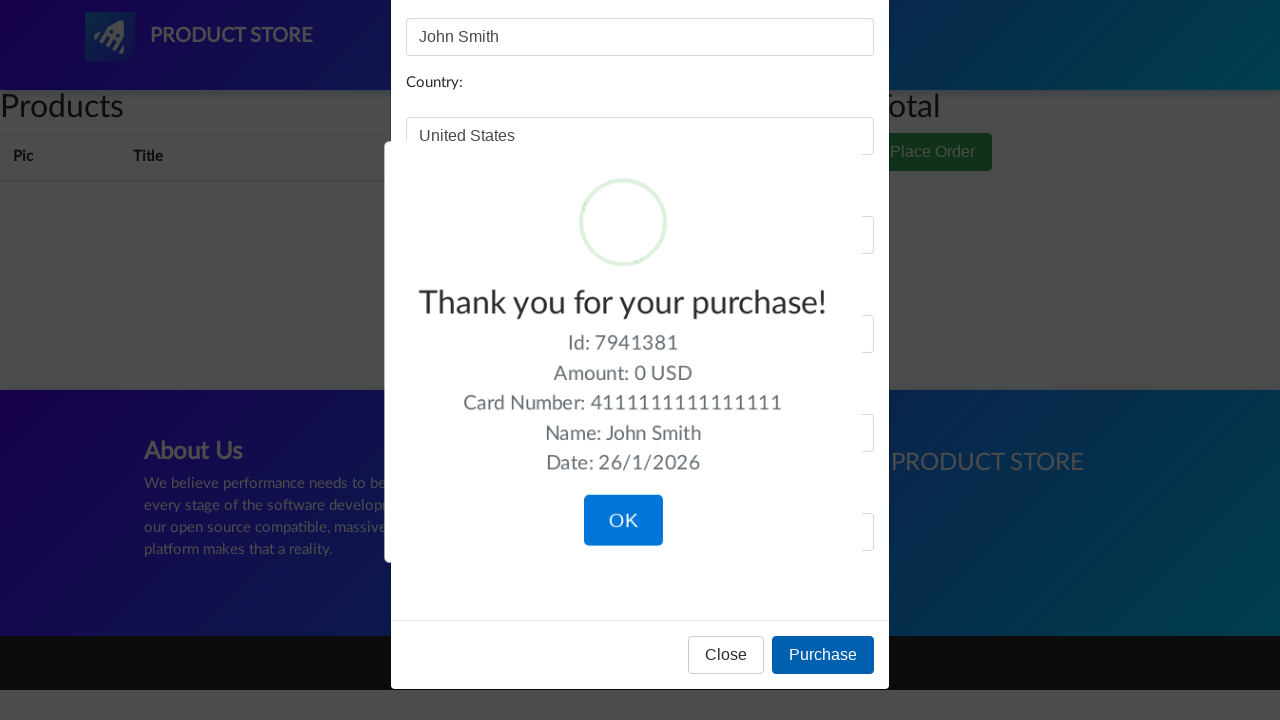

Verified that order confirmation dialog is displayed
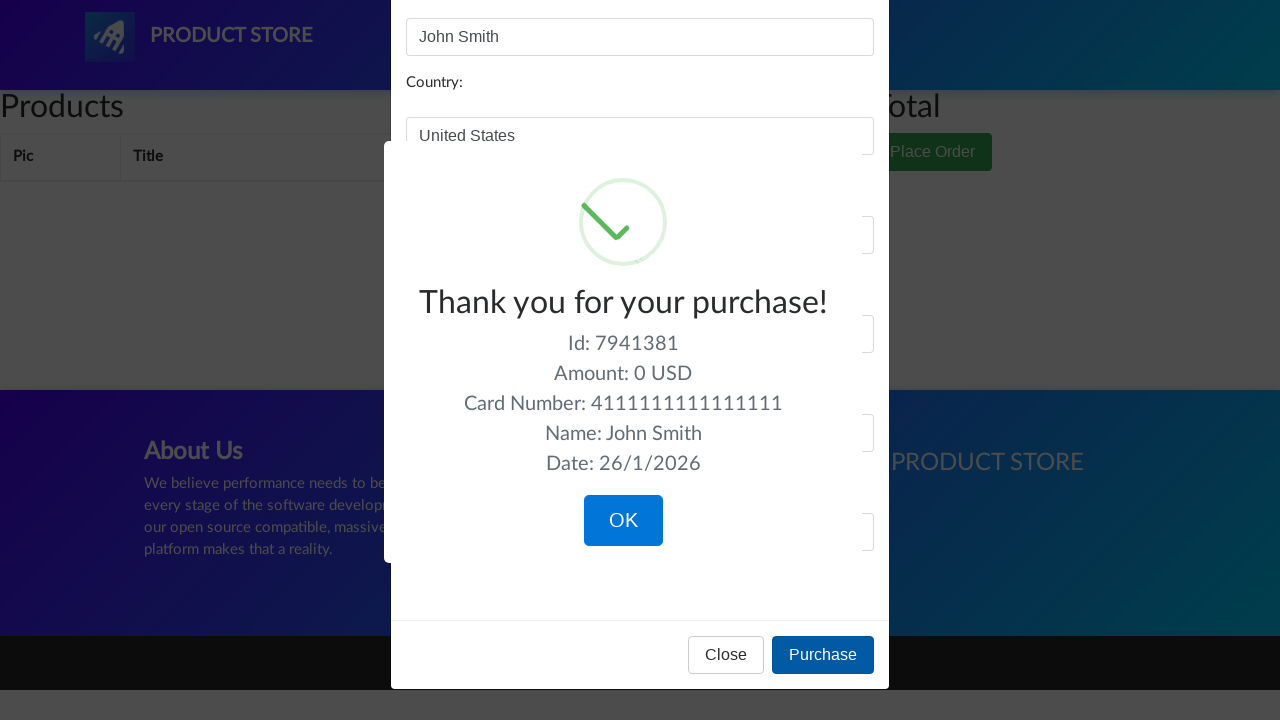

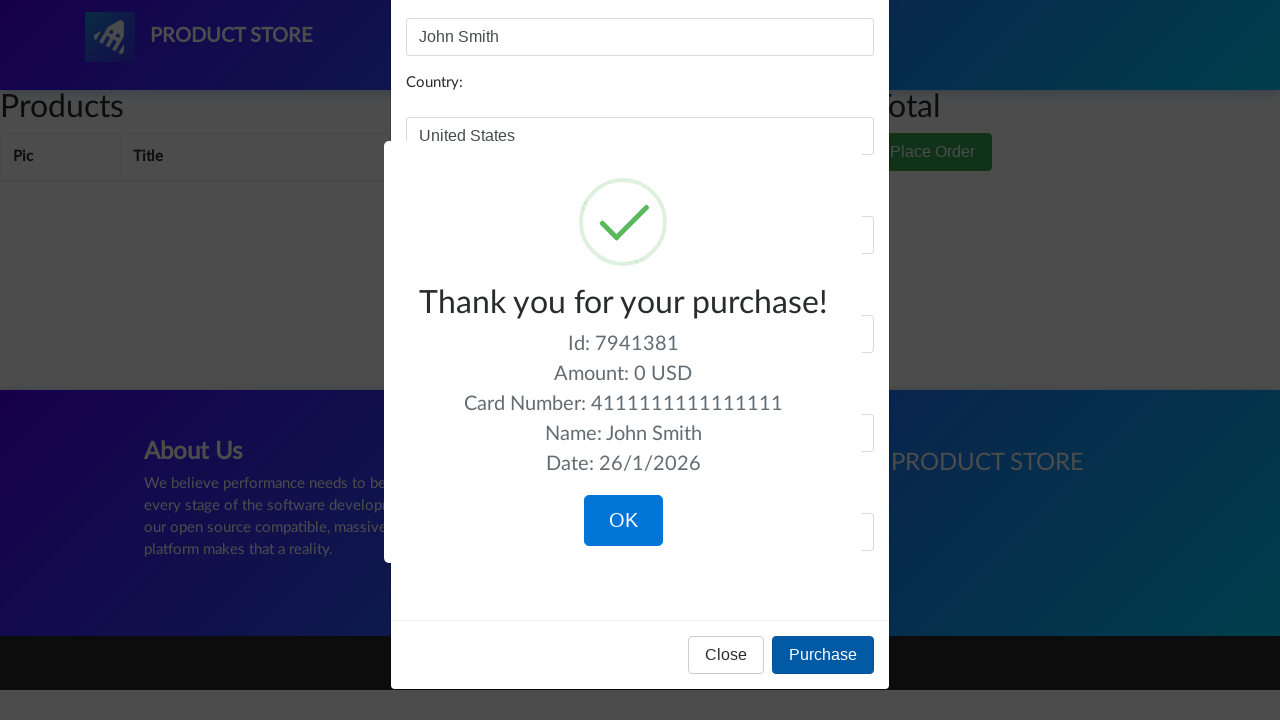